Tests checkbox handling by navigating to a test automation practice site and selecting the first 3 day-related checkboxes from a group of checkboxes.

Starting URL: https://testautomationpractice.blogspot.com

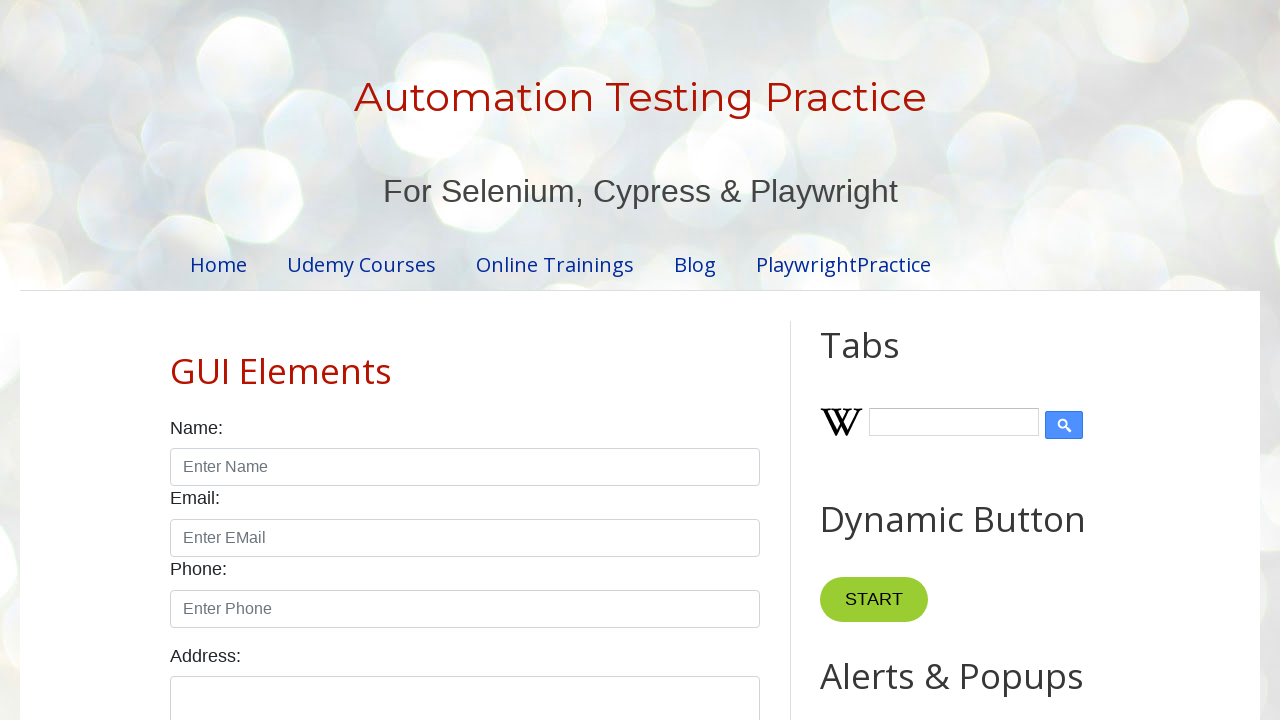

Waited for day-related checkboxes to be present on the page
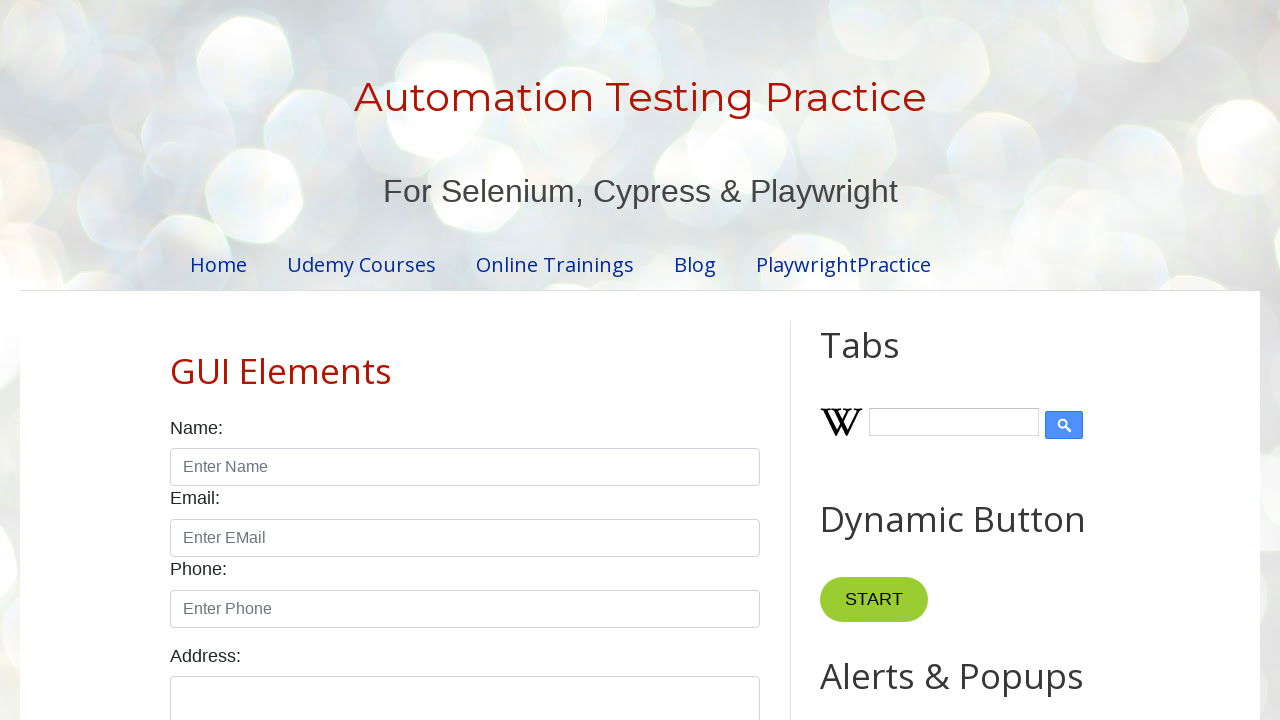

Located all day-related checkboxes
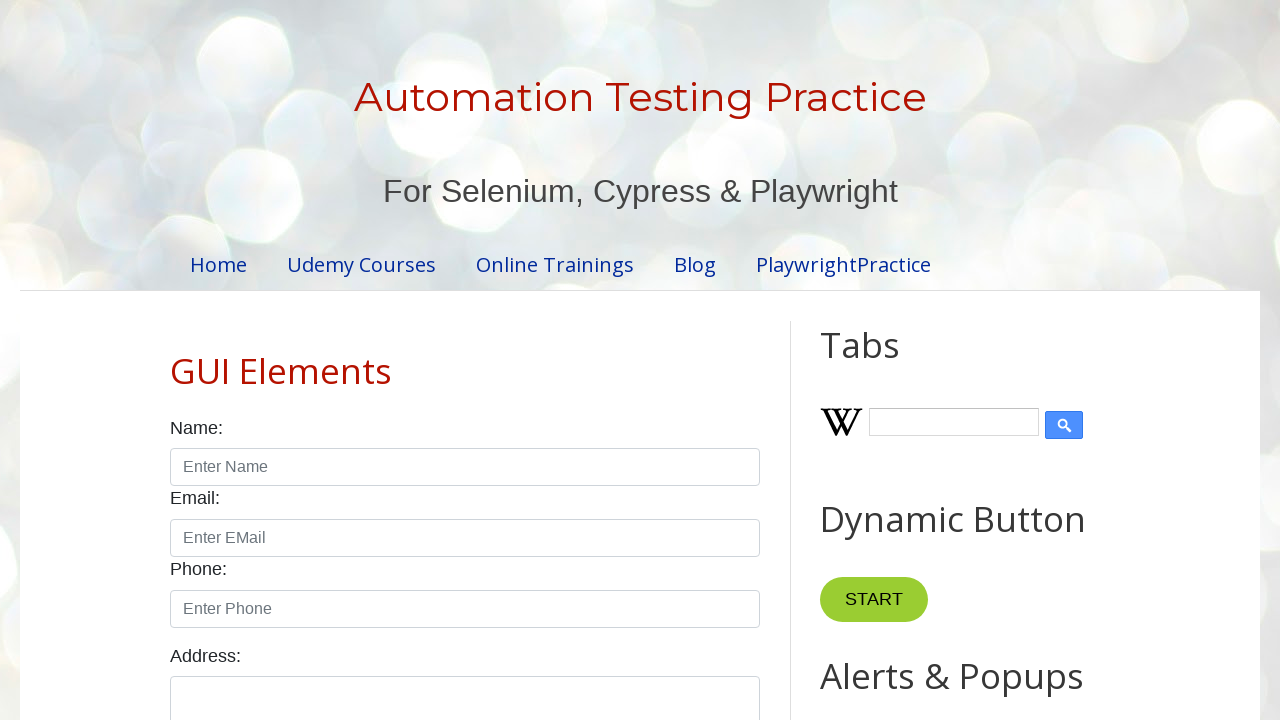

Found 7 day-related checkboxes
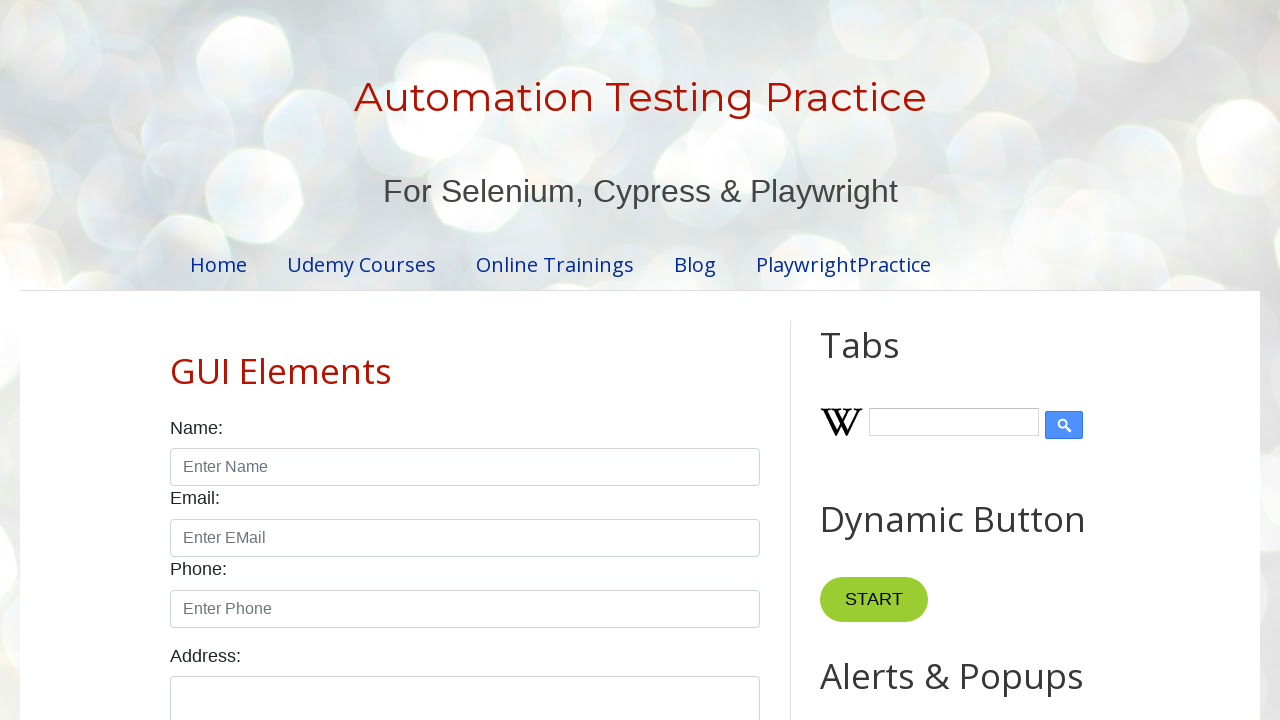

Clicked day-related checkbox 1 of the first 3 at (176, 360) on xpath=//input[@type='checkbox' and contains(@value,'day')] >> nth=0
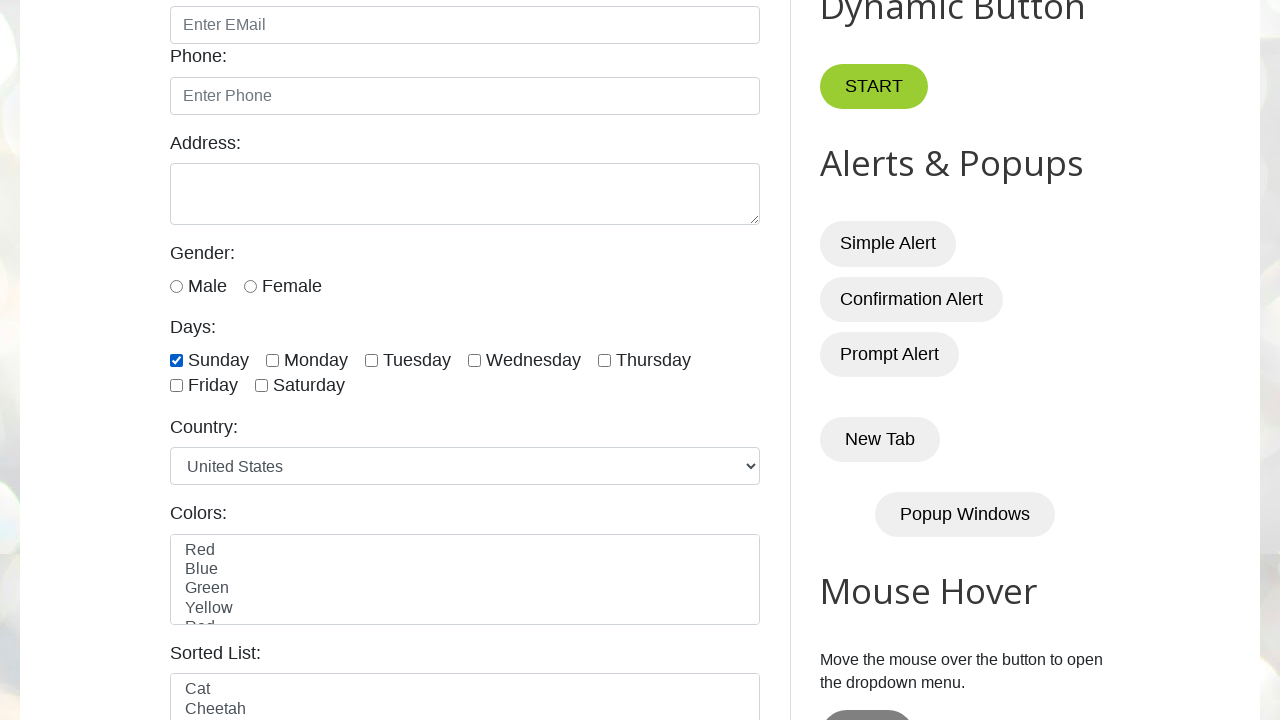

Clicked day-related checkbox 2 of the first 3 at (272, 360) on xpath=//input[@type='checkbox' and contains(@value,'day')] >> nth=1
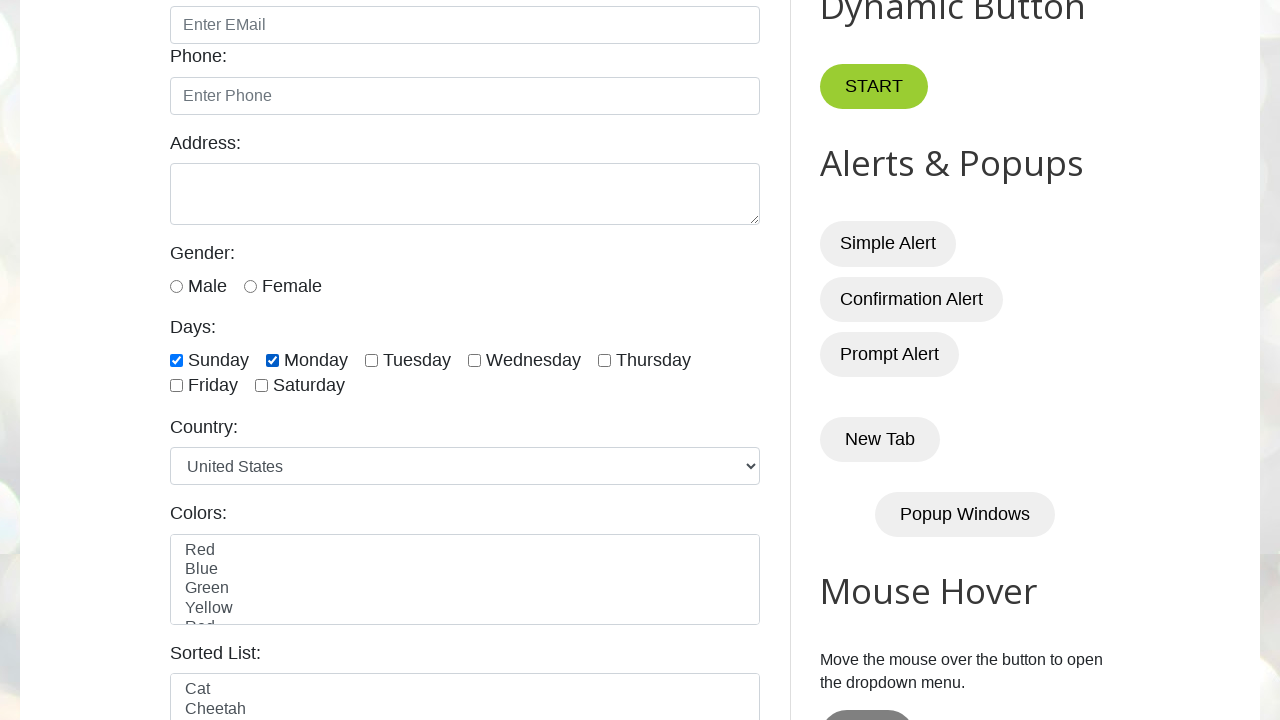

Clicked day-related checkbox 3 of the first 3 at (372, 360) on xpath=//input[@type='checkbox' and contains(@value,'day')] >> nth=2
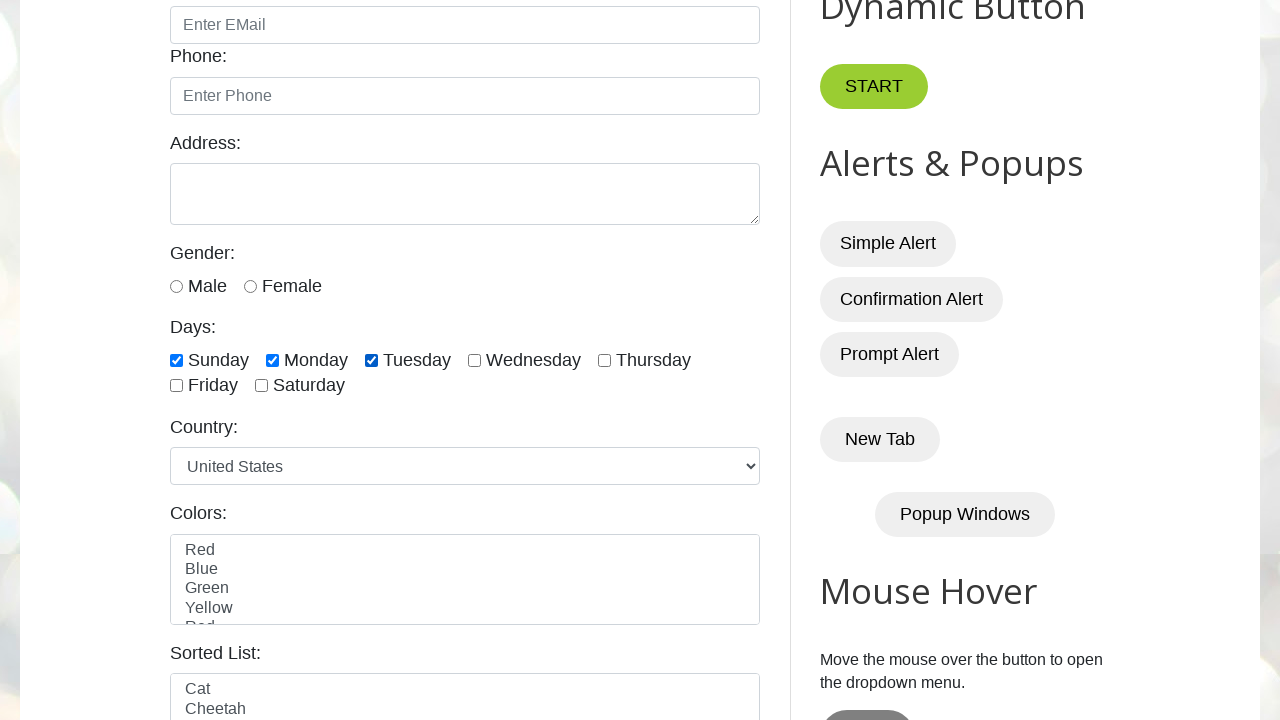

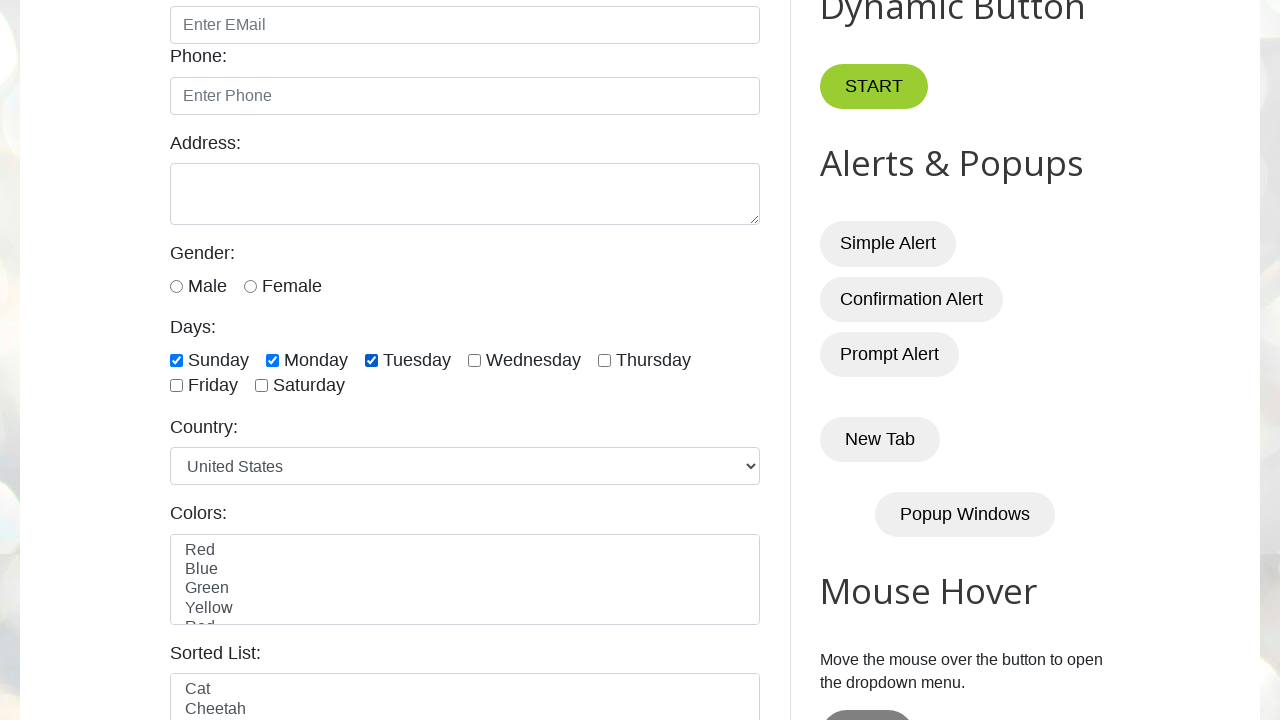